Navigates to the Automation Practice page and verifies that footer links are present and visible on the page

Starting URL: https://rahulshettyacademy.com/AutomationPractice/

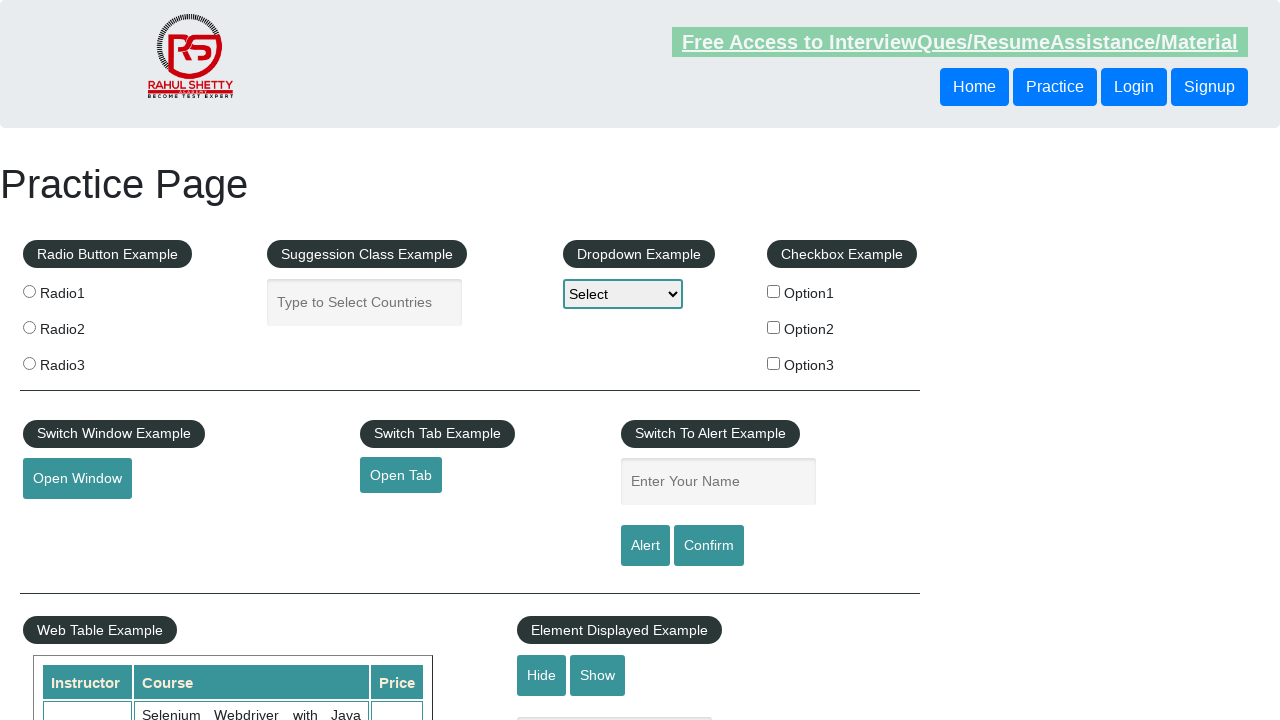

Waited for footer links to be present in the DOM
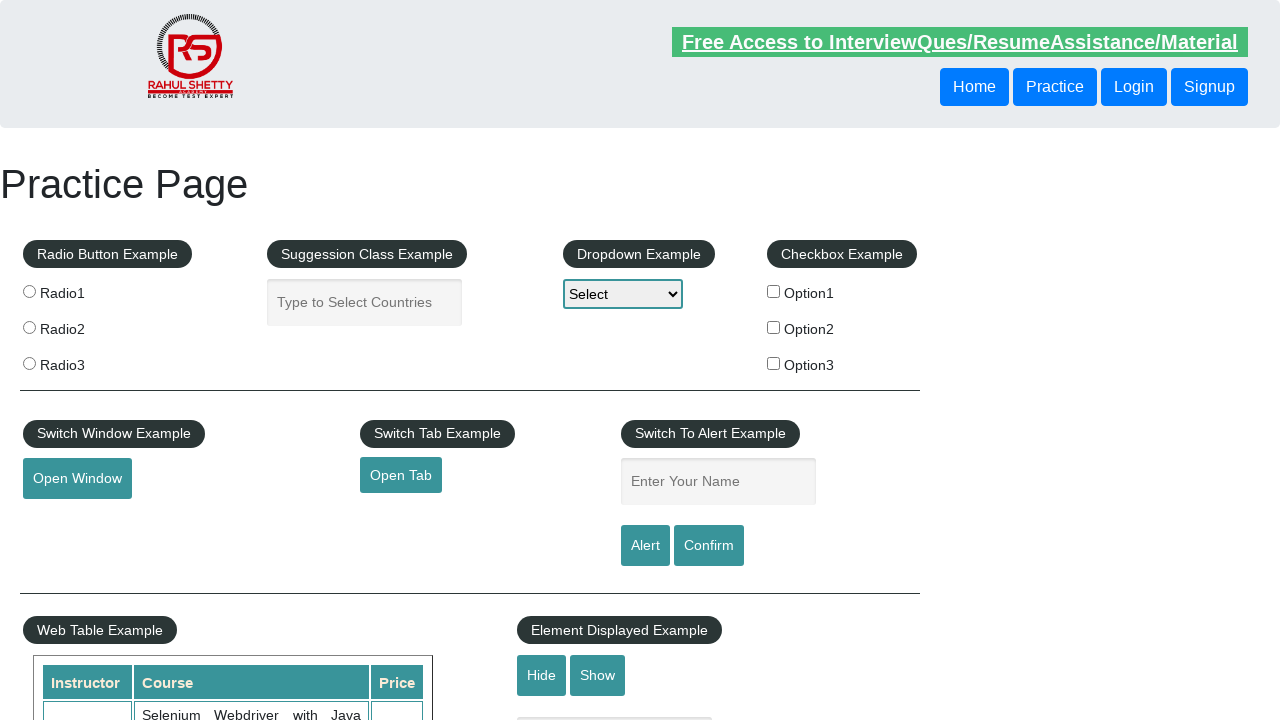

Located all footer links with class 'gf-li'
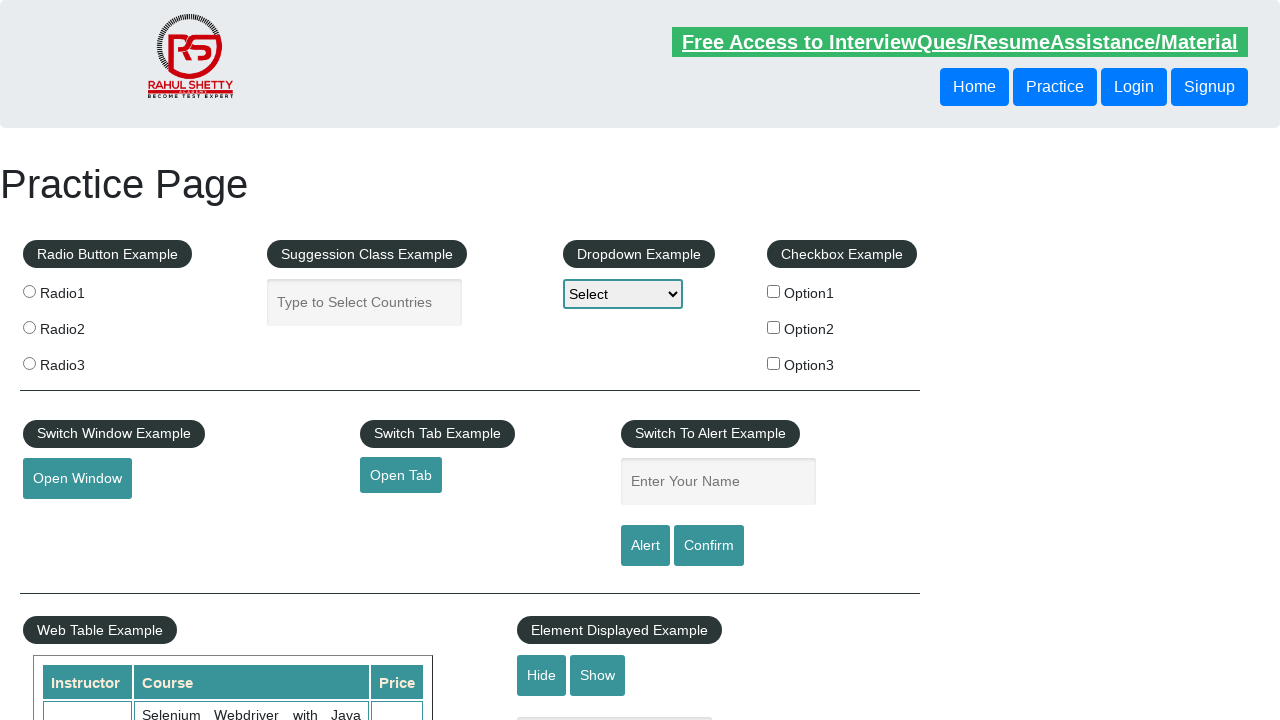

Verified first footer link is visible
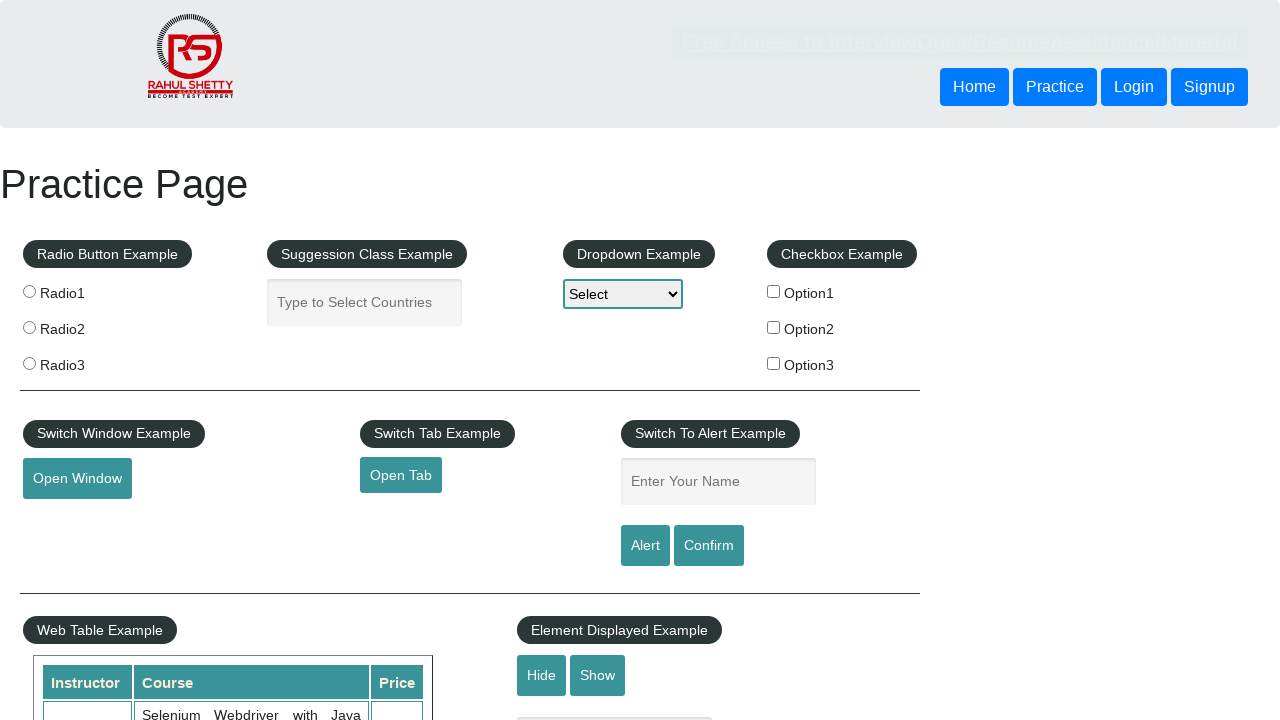

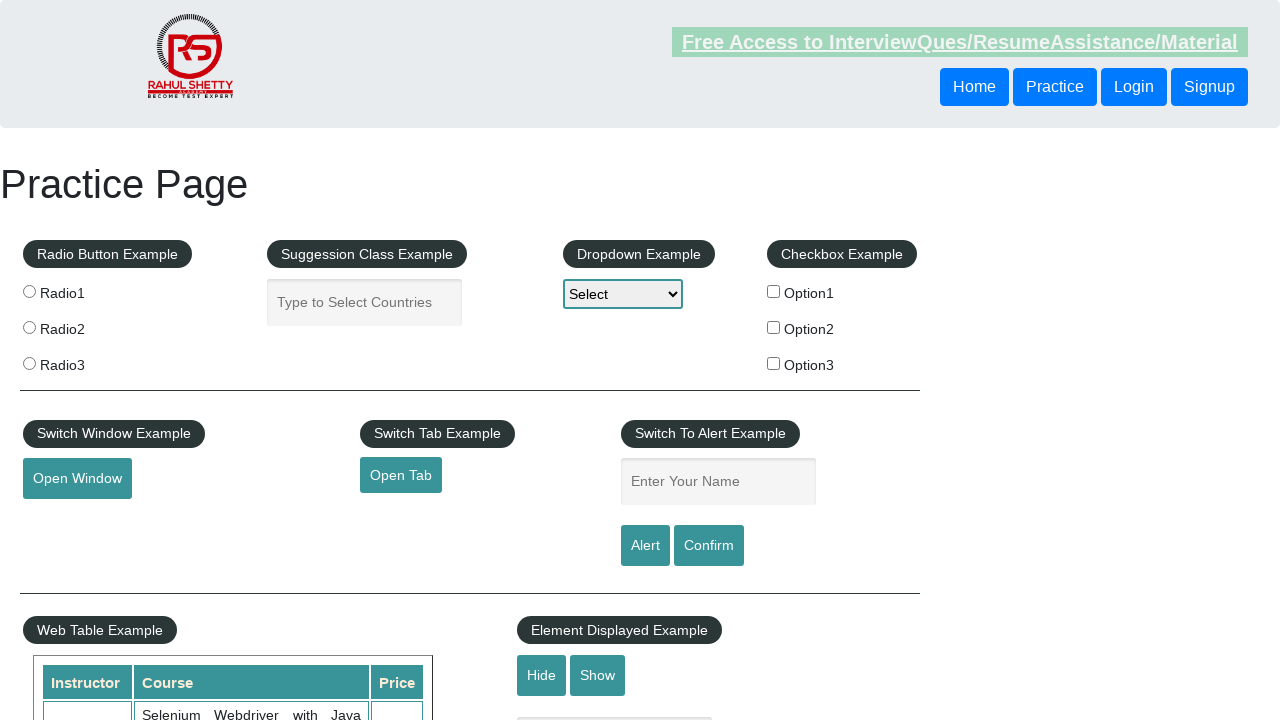